Tests JavaScript alert handling by clicking a button that triggers an alert and then accepting the alert dialog

Starting URL: http://www.tizag.com/javascriptT/javascriptalert.php

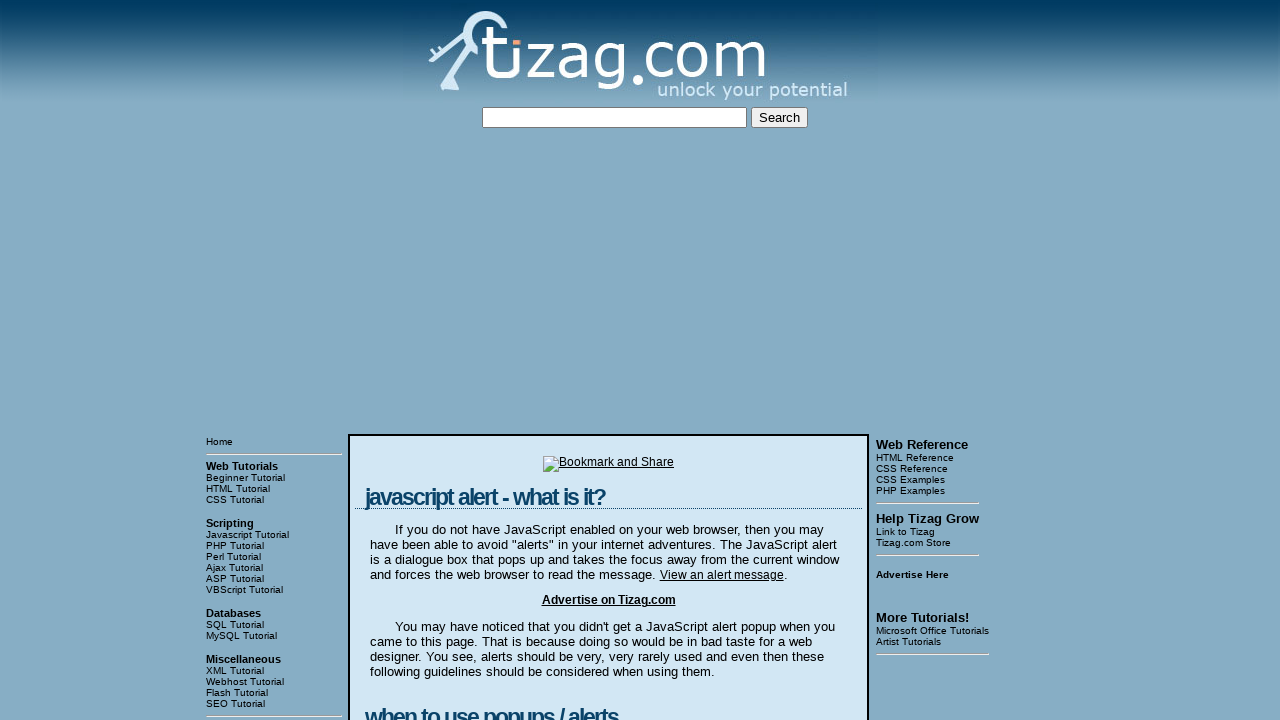

Clicked button that triggers JavaScript alert at (428, 361) on form input[type='button'], form input[onclick]
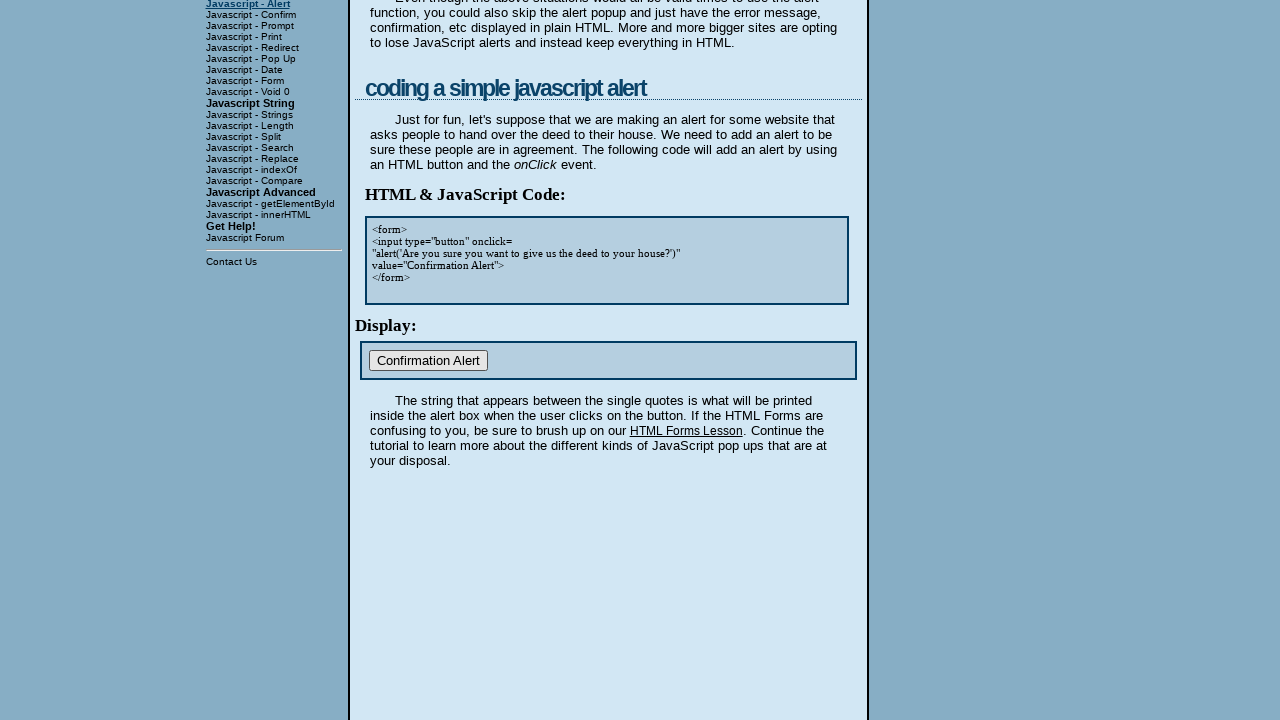

Set up dialog handler to accept alert
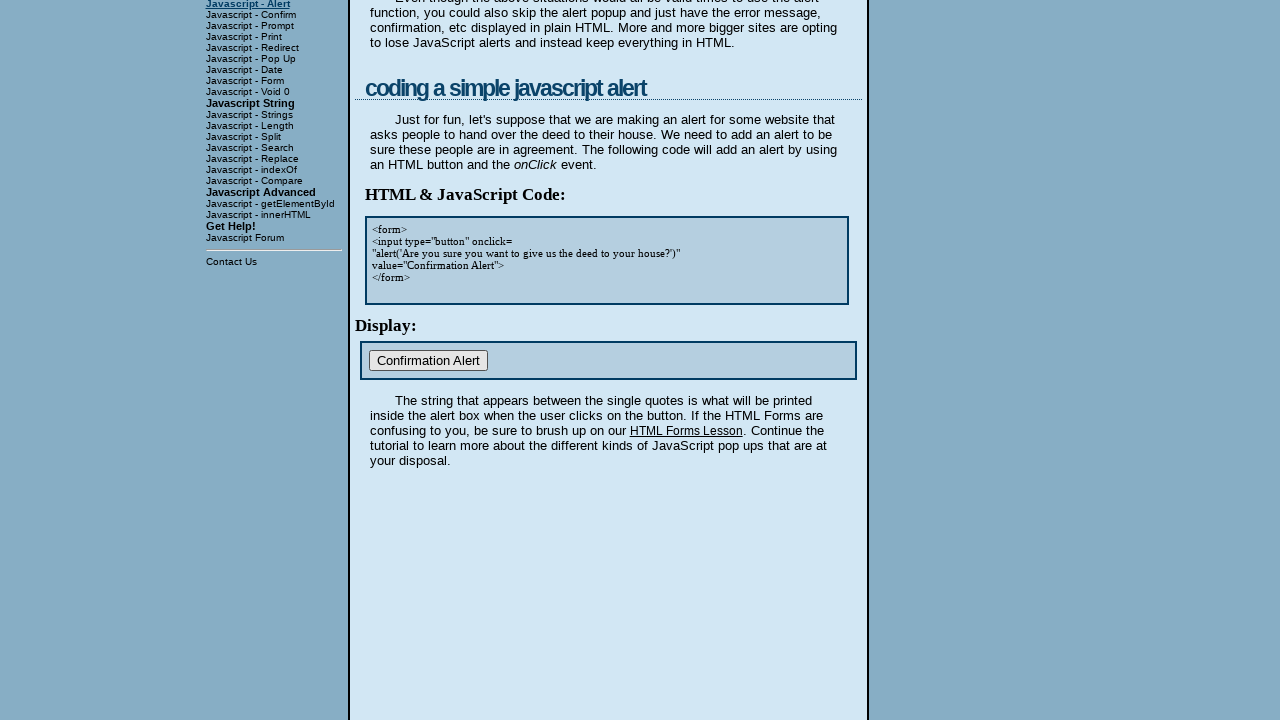

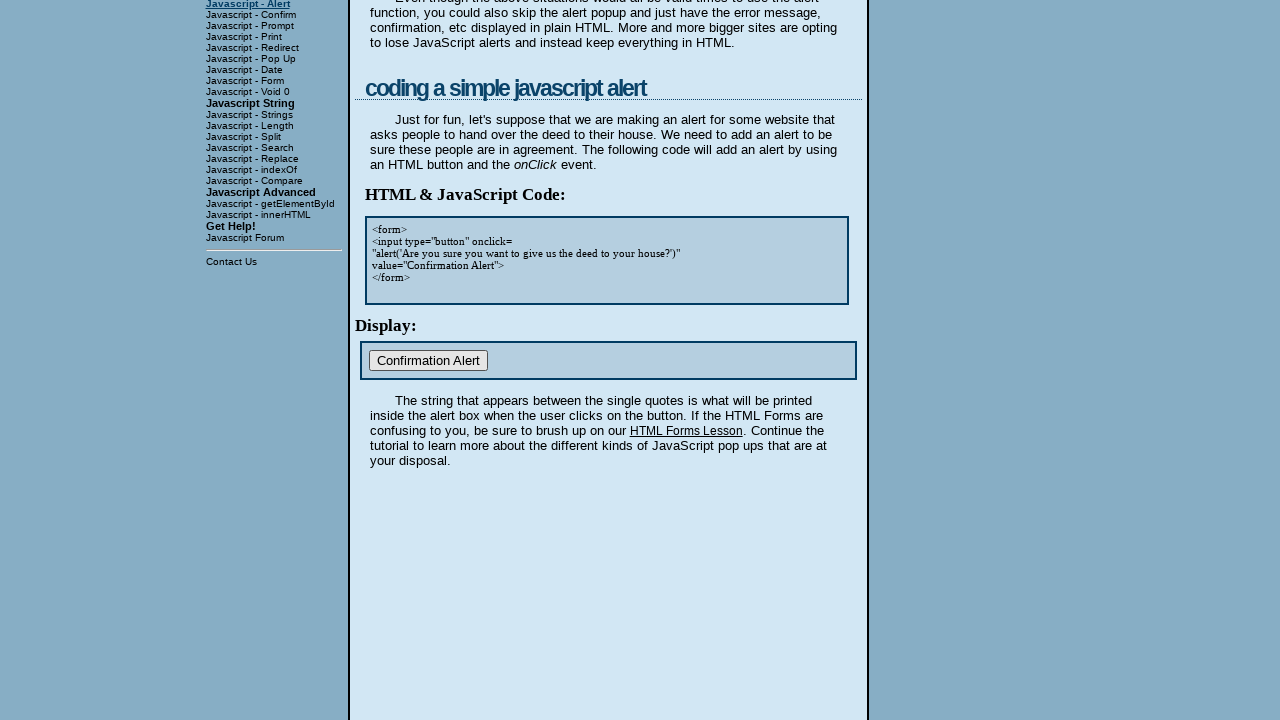